Tests drag and drop functionality by dragging a source element into a target element within an iframe

Starting URL: https://jqueryui.com/droppable/#default

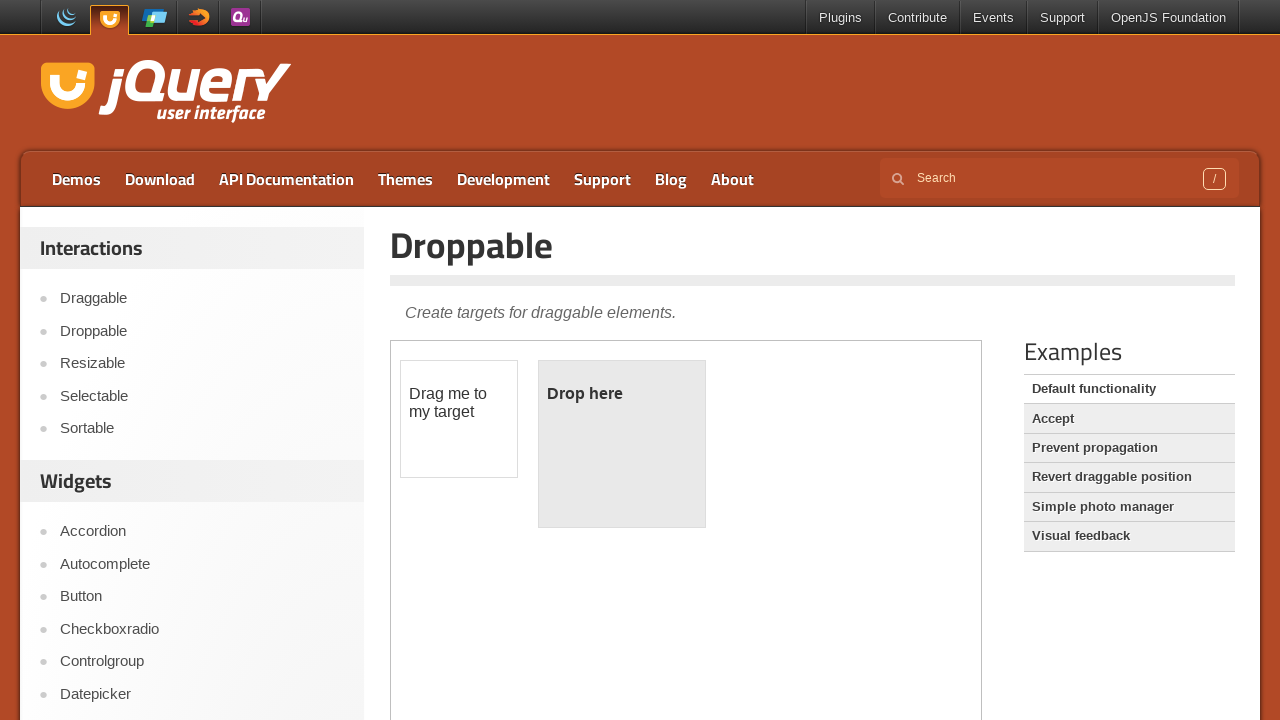

Reloaded page to avoid stale element issues
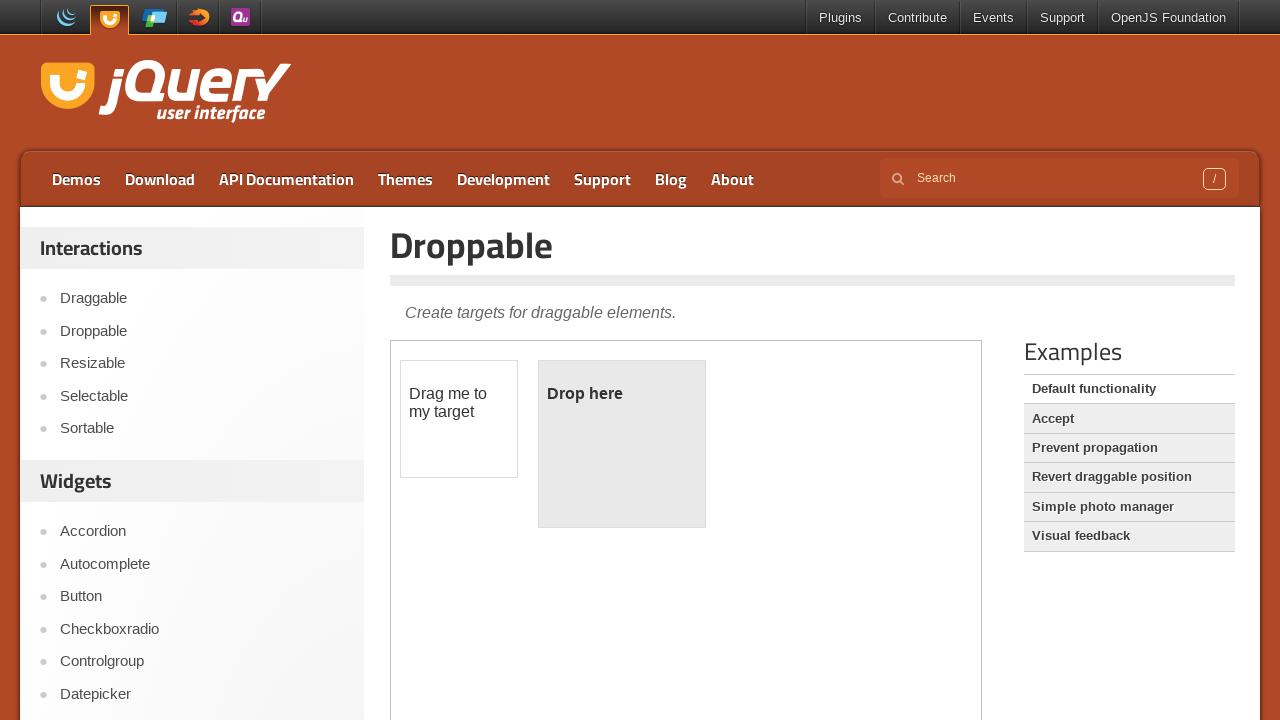

Located iframe containing drag and drop elements
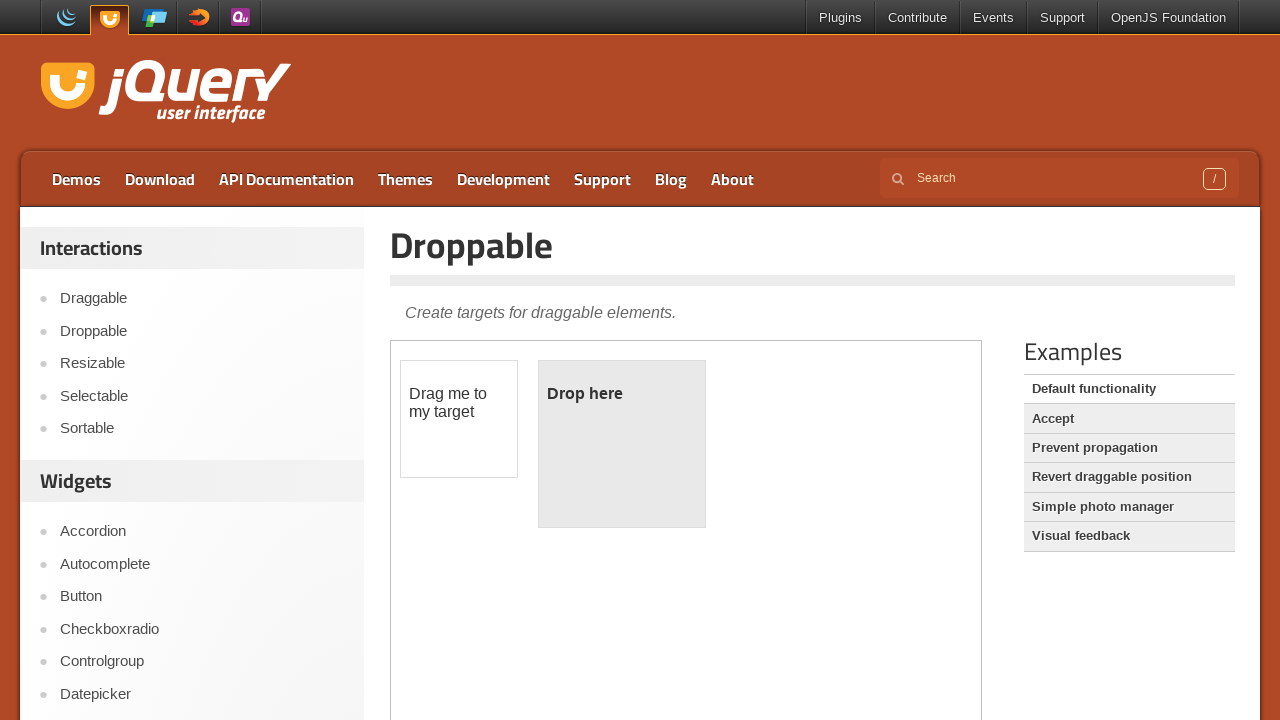

Located source element (draggable box)
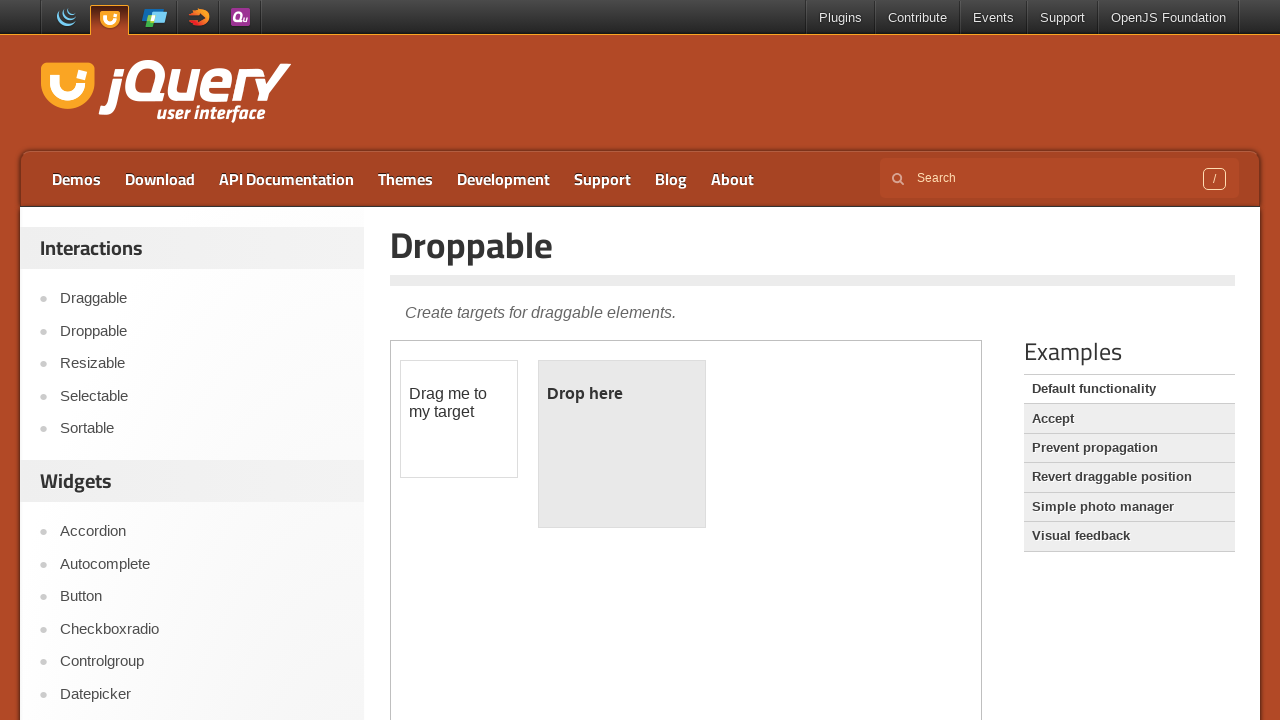

Located target element (droppable box)
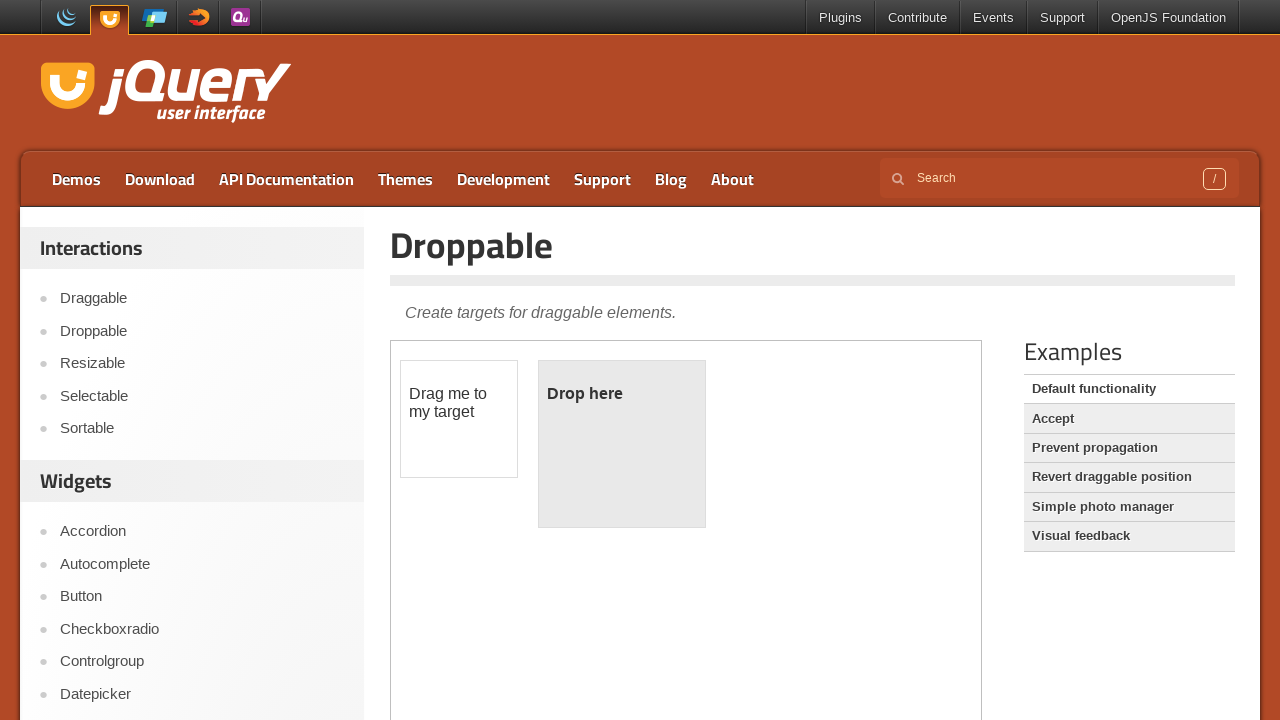

Dragged source element into target element at (622, 444)
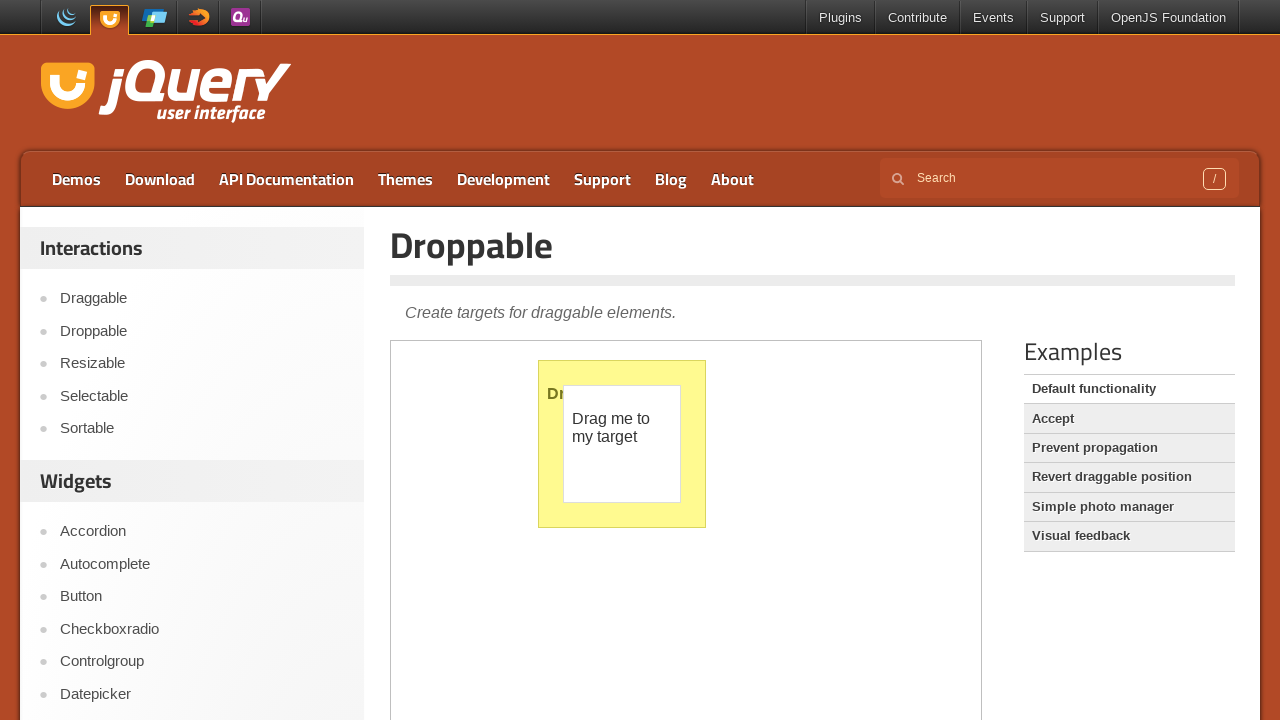

Retrieved text content from target box to verify drop success
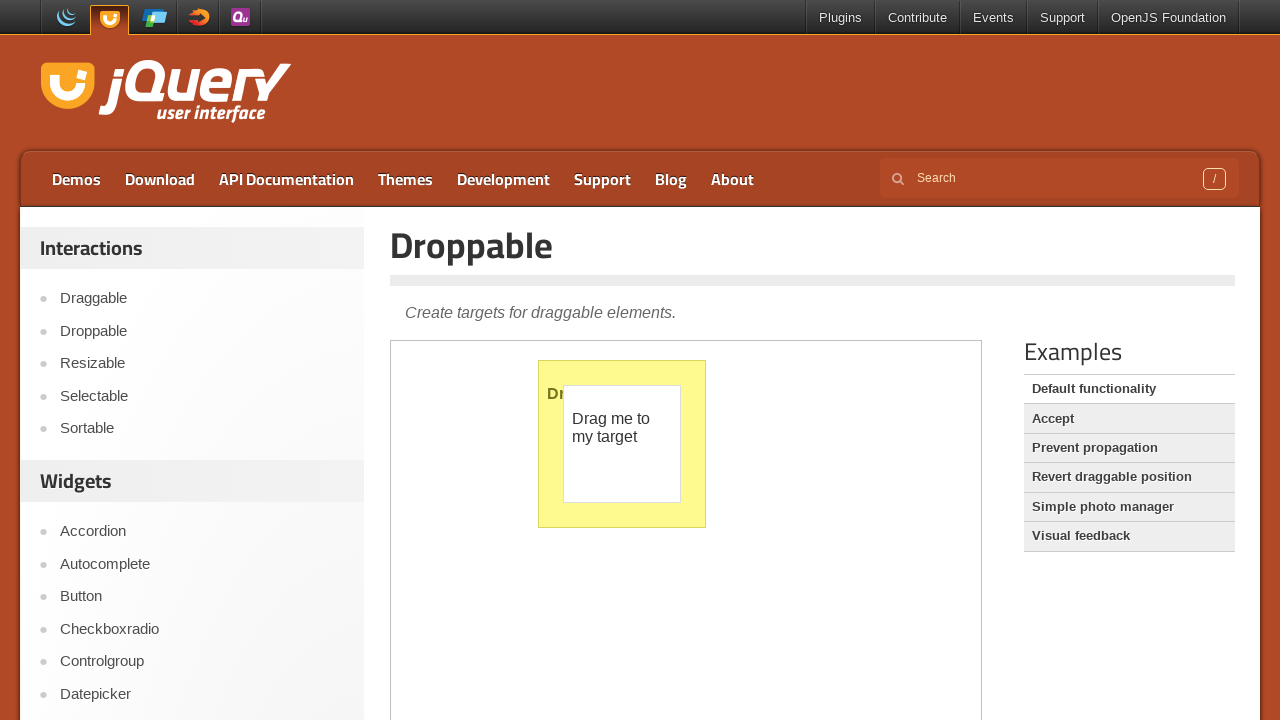

Printed target box text: 
	Dropped!

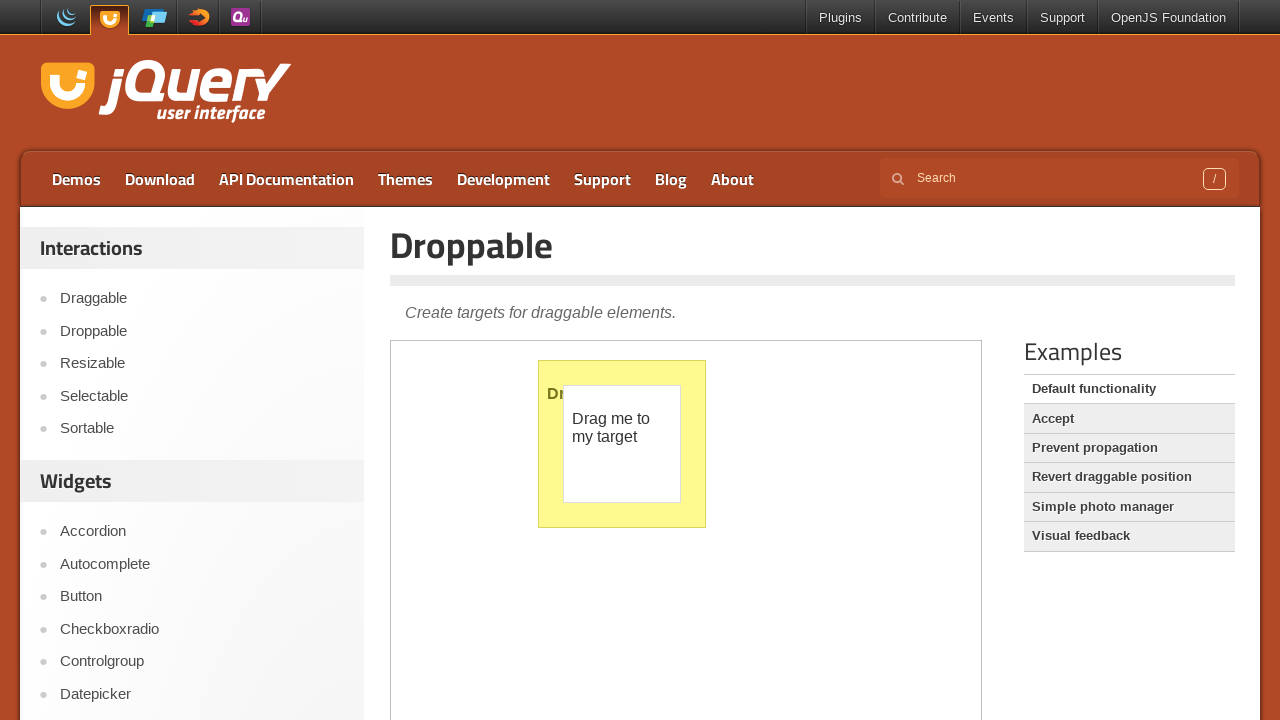

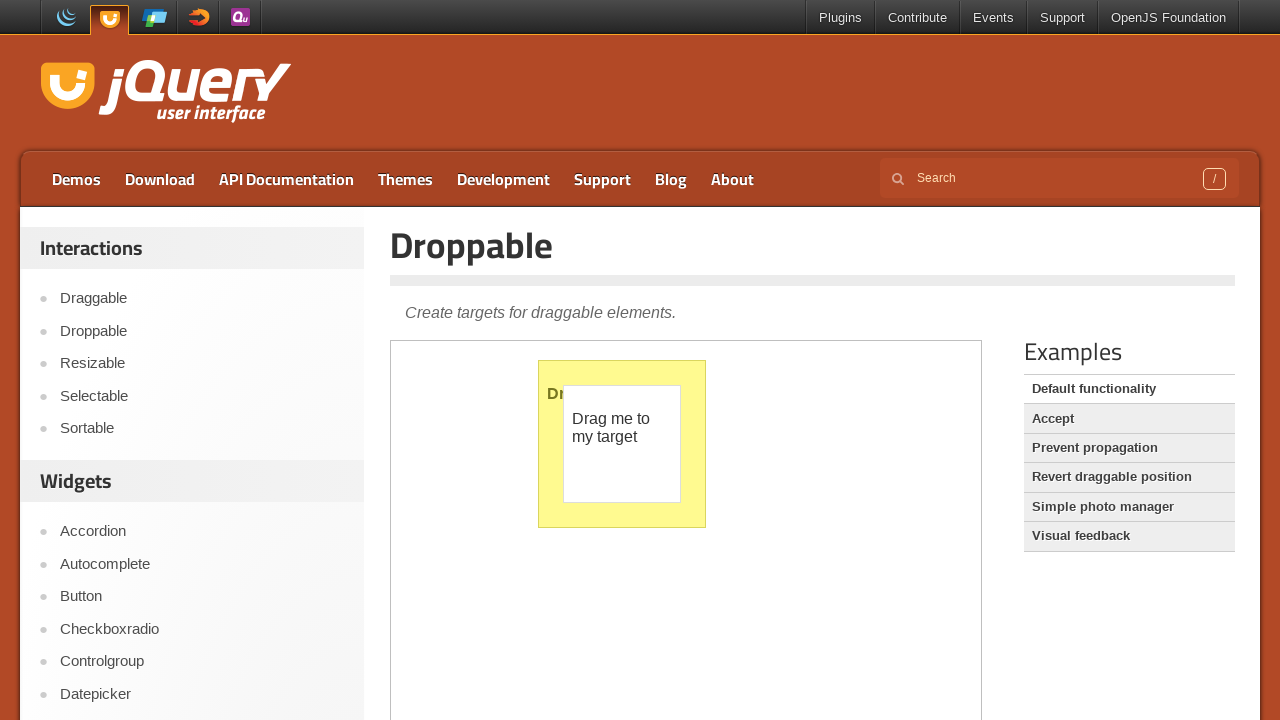